Navigates to State Administration of Foreign Exchange website with a pre-filled search query

Starting URL: http://www.safe.gov.cn/safe/search/index.html?q=中国银行&amp;siteid=safe&amp;order=releasetime

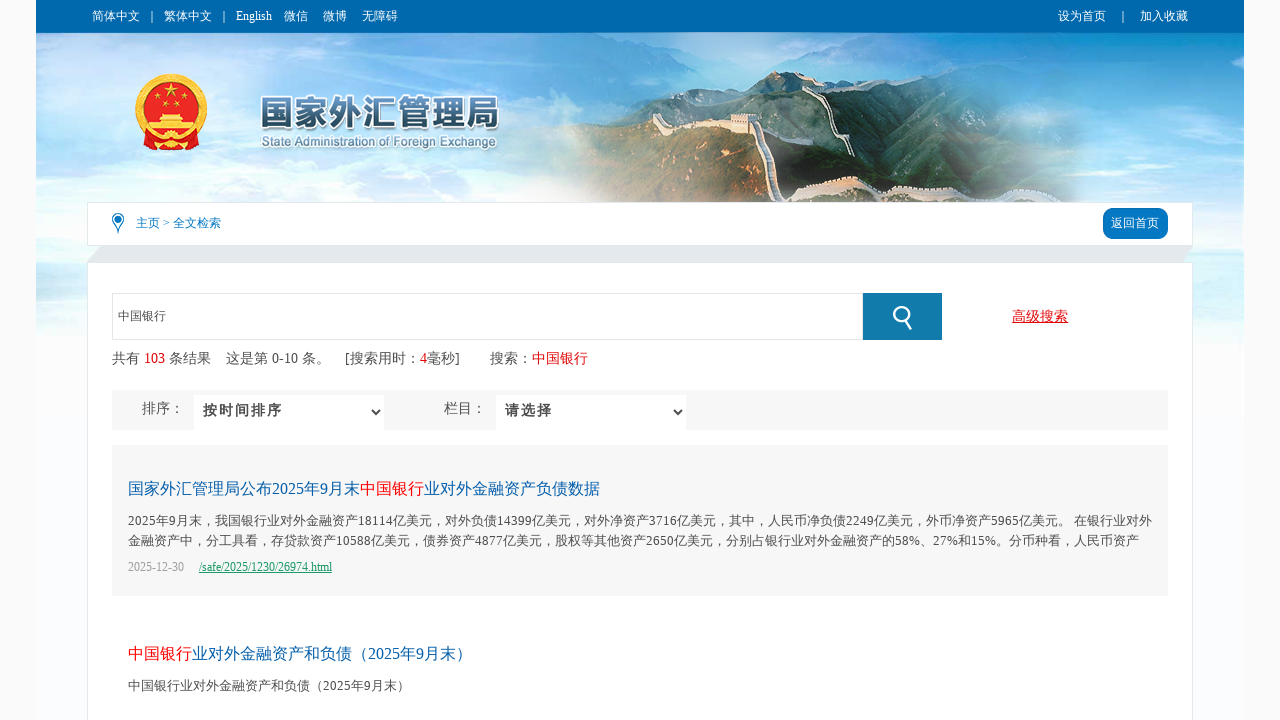

Navigated to State Administration of Foreign Exchange website with search query for '中国银行' and waited for page to load
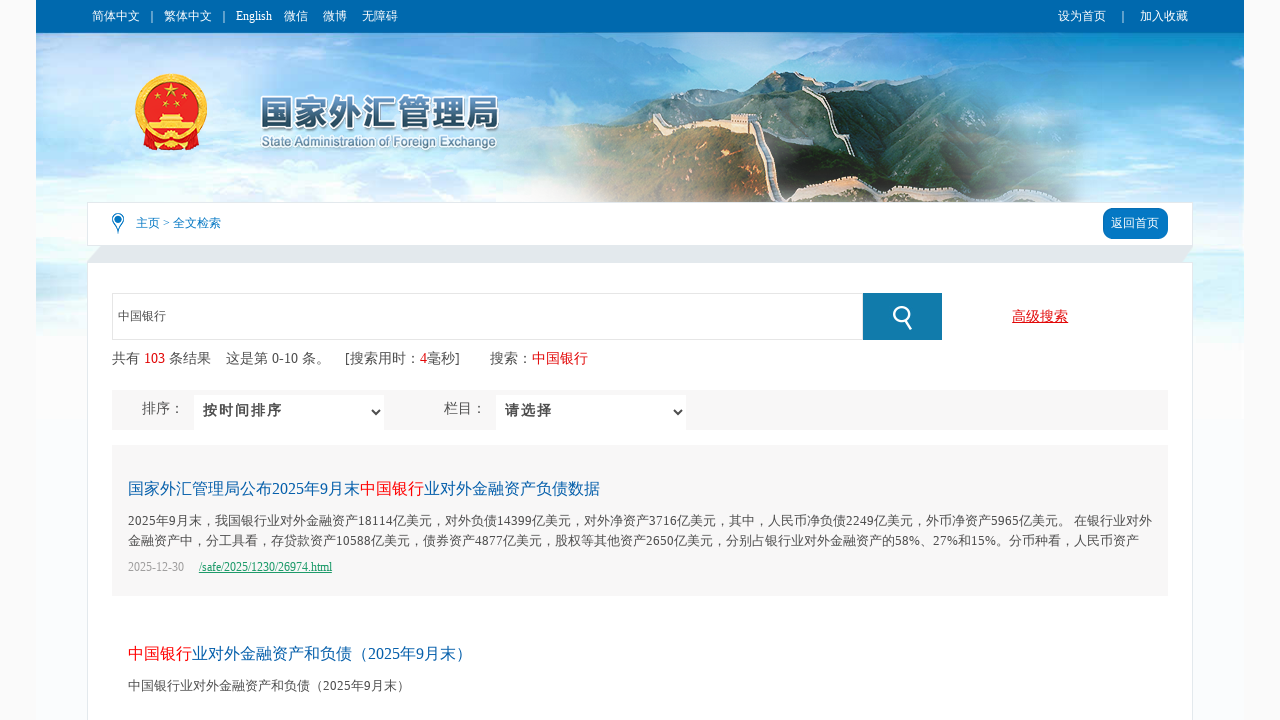

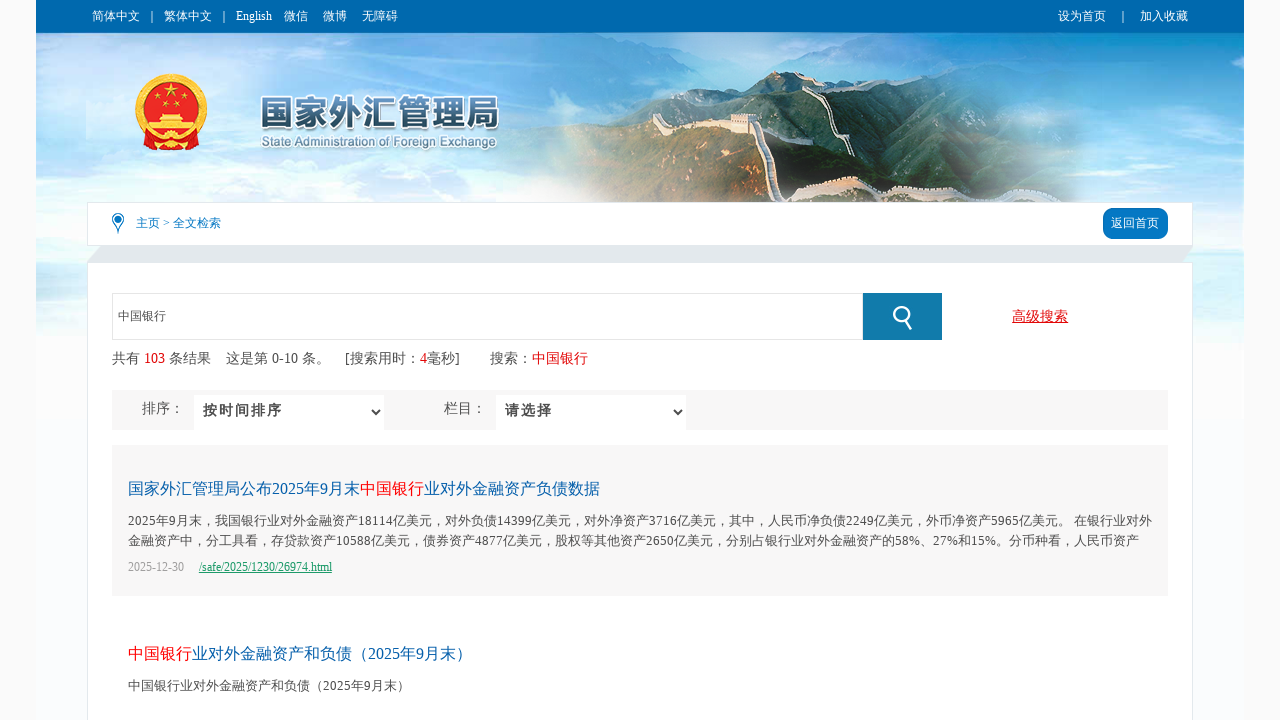